Tests a page with delayed element loading by clicking a verify button and checking for a success message

Starting URL: http://suninjuly.github.io/wait1.html

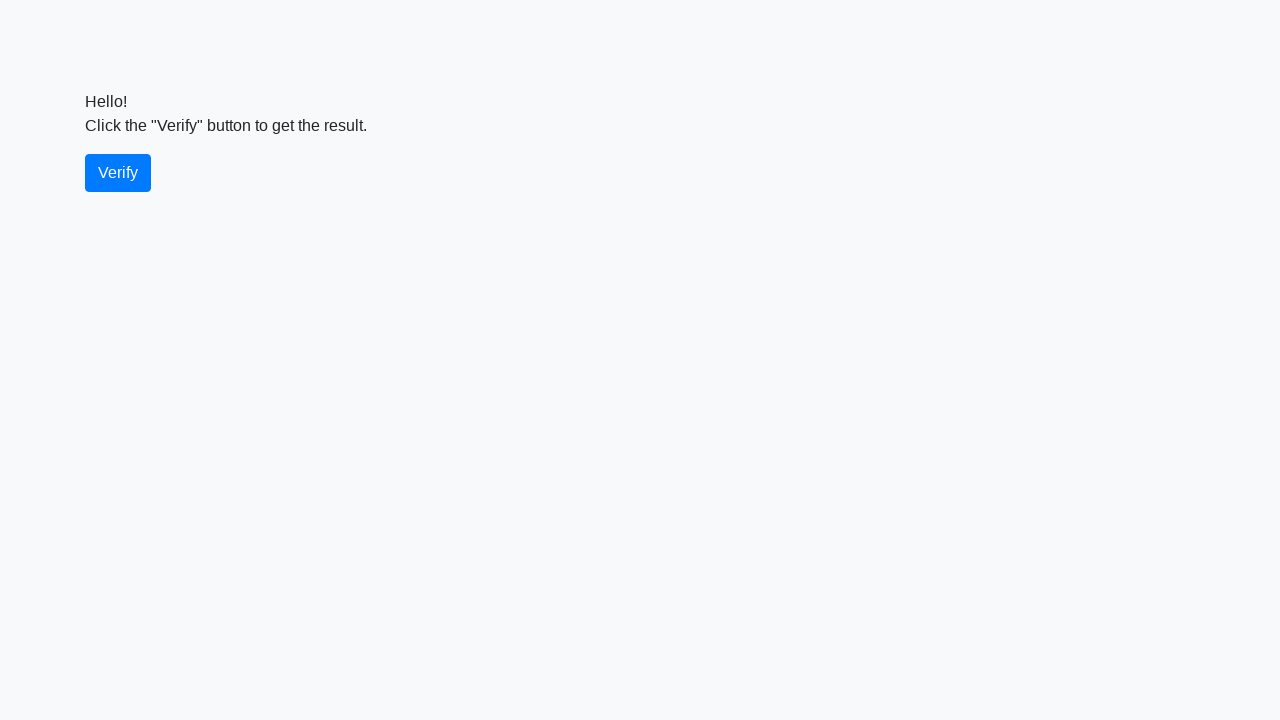

Navigated to http://suninjuly.github.io/wait1.html
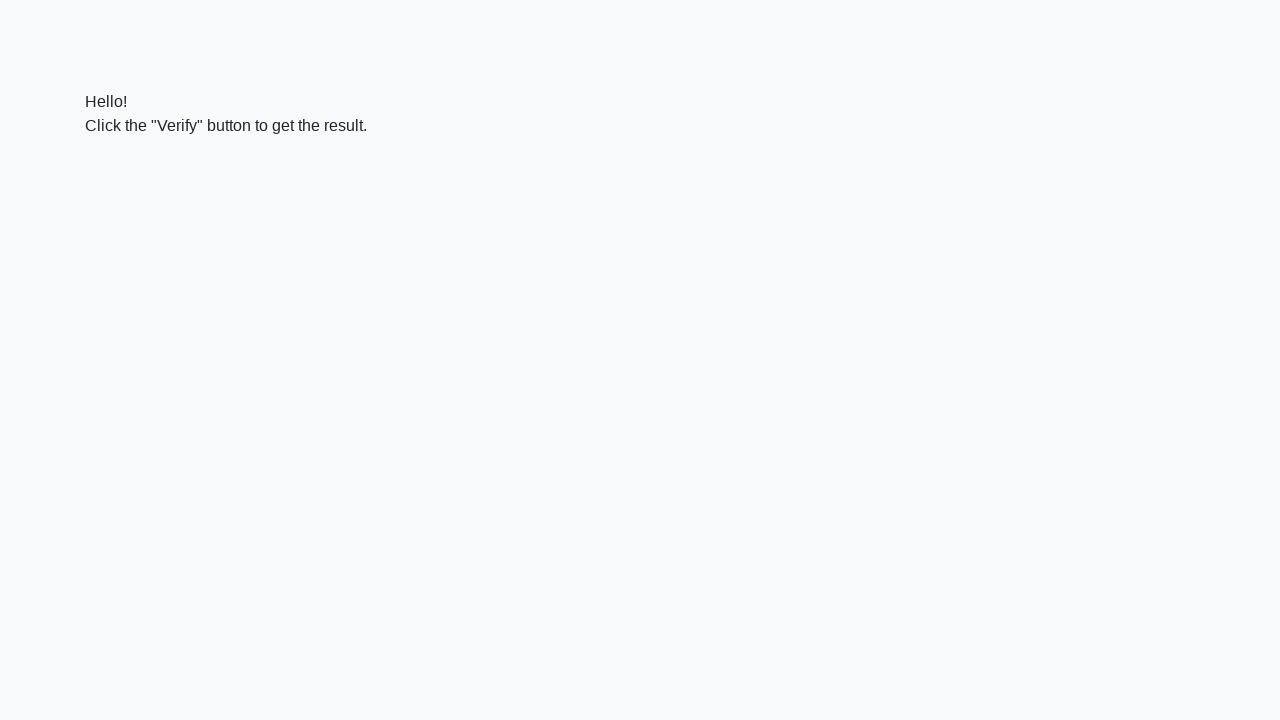

Clicked verify button at (118, 173) on #verify
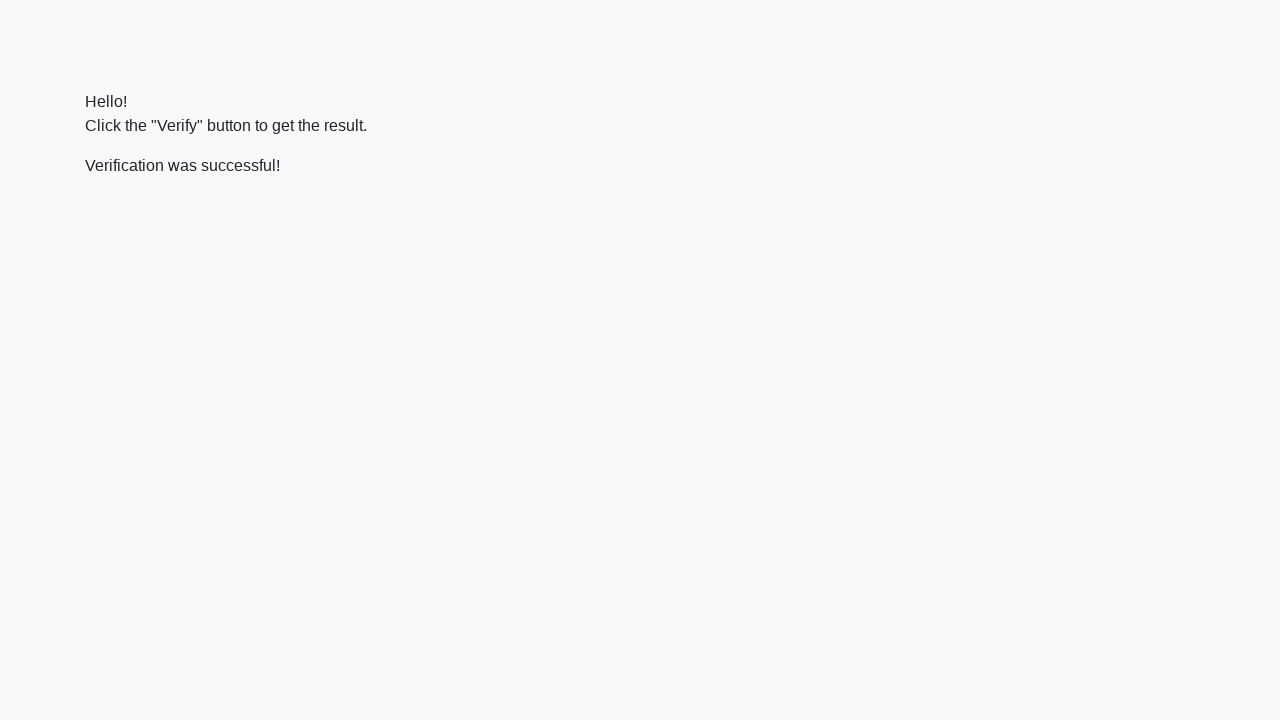

Success message element loaded
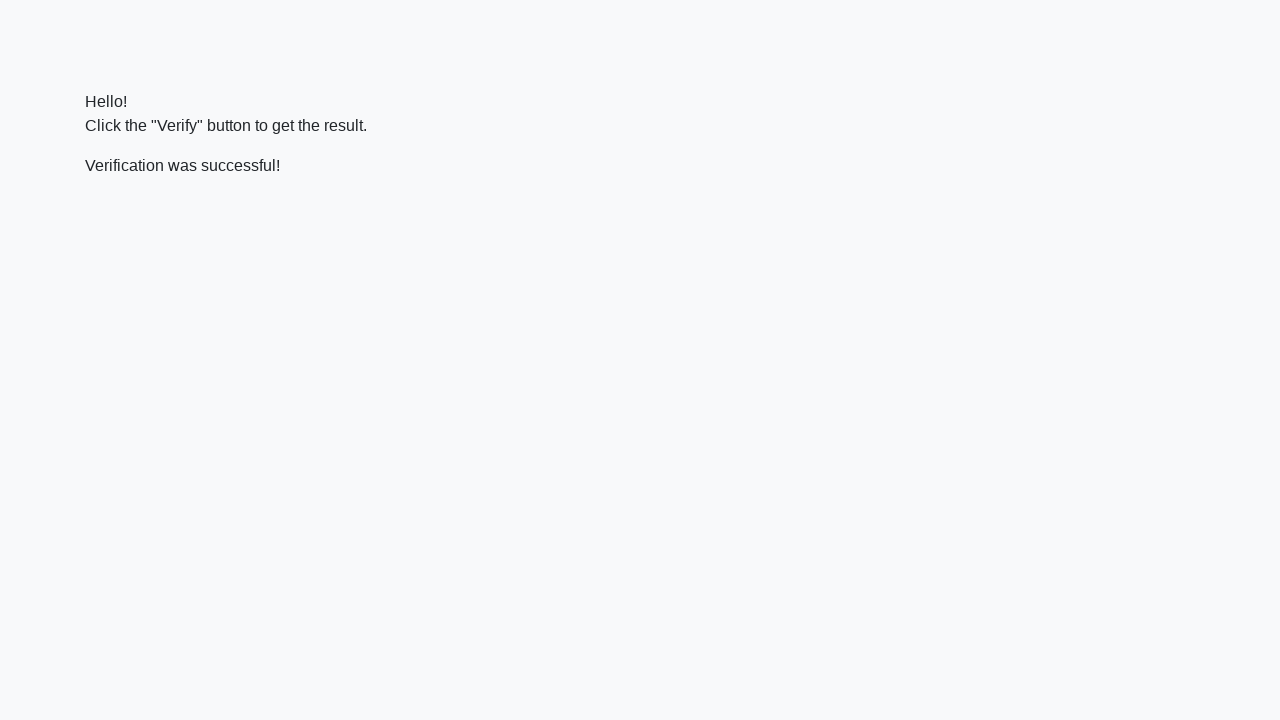

Verified success message contains 'successful'
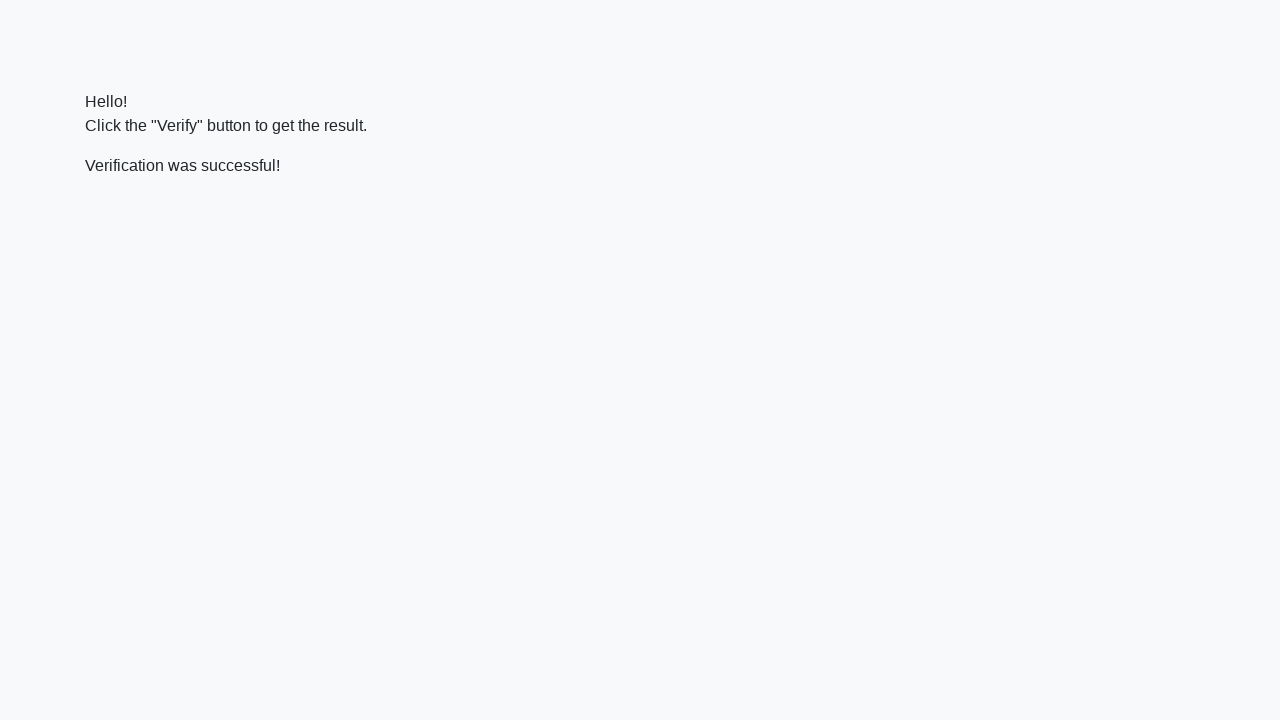

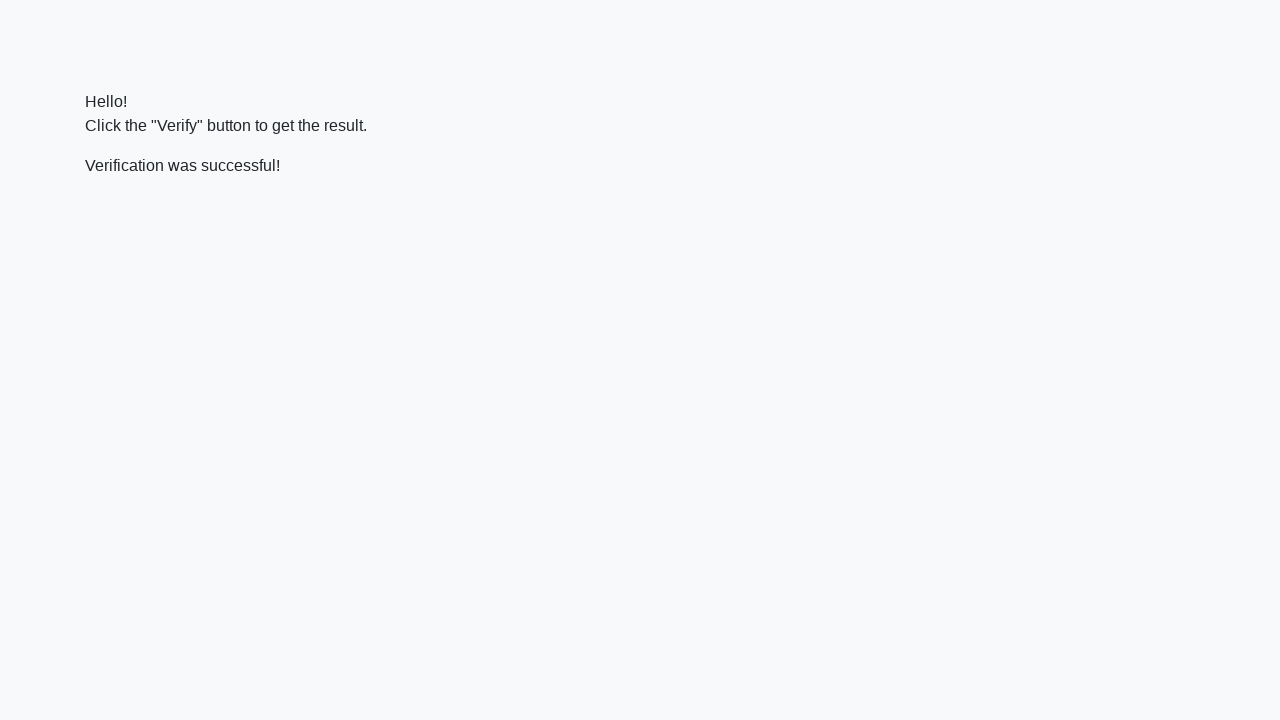